Tests switching between All, Active, and Completed filters

Starting URL: https://demo.playwright.dev/todomvc

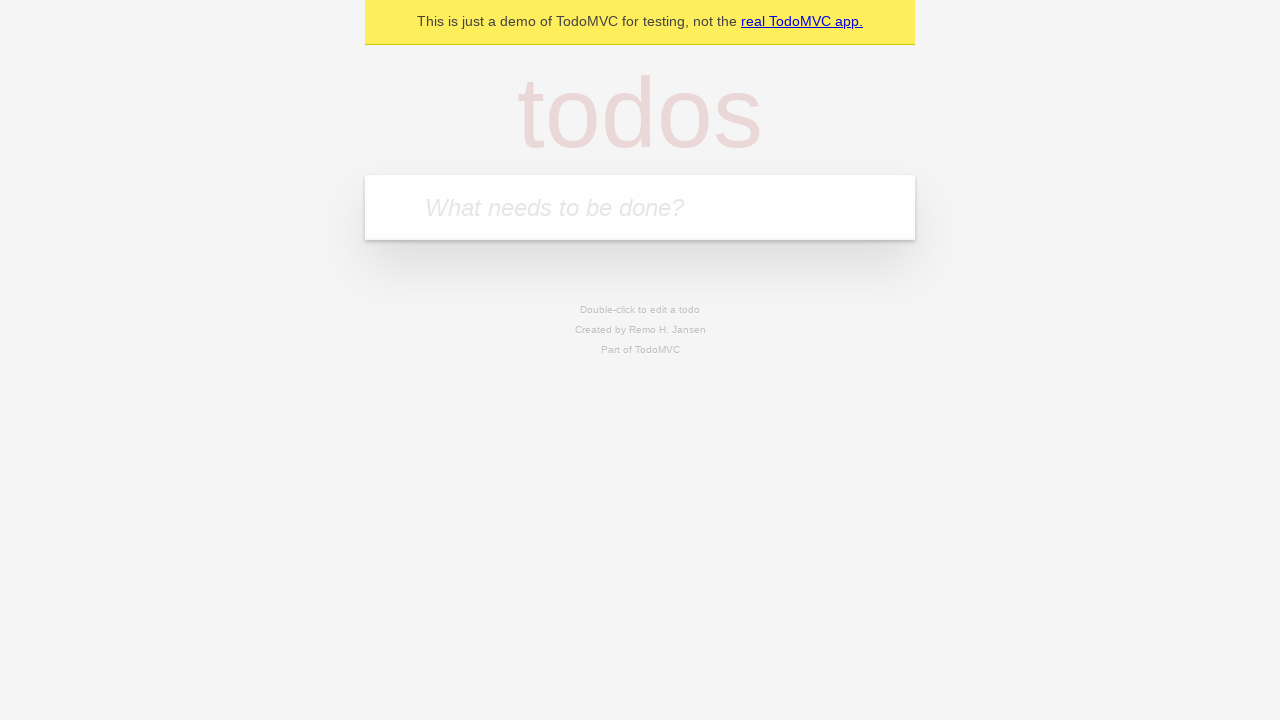

Filled todo input with 'buy some cheese' on internal:attr=[placeholder="What needs to be done?"i]
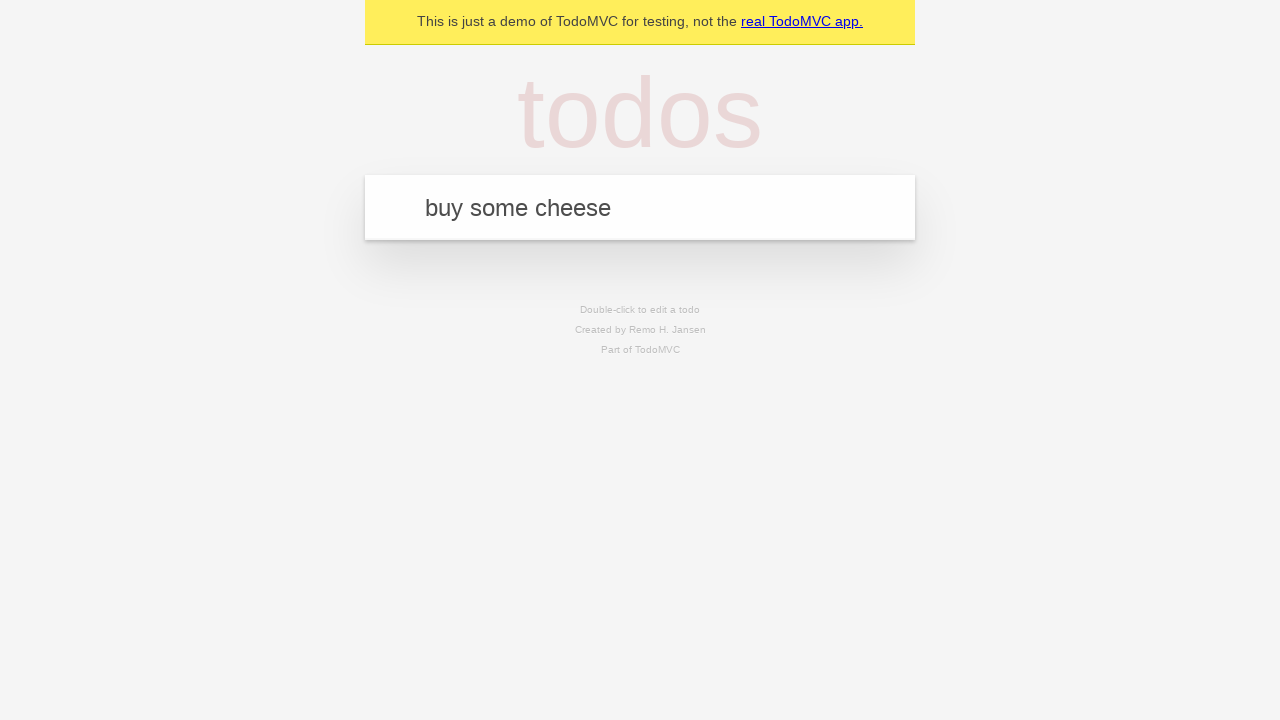

Pressed Enter to create todo 'buy some cheese' on internal:attr=[placeholder="What needs to be done?"i]
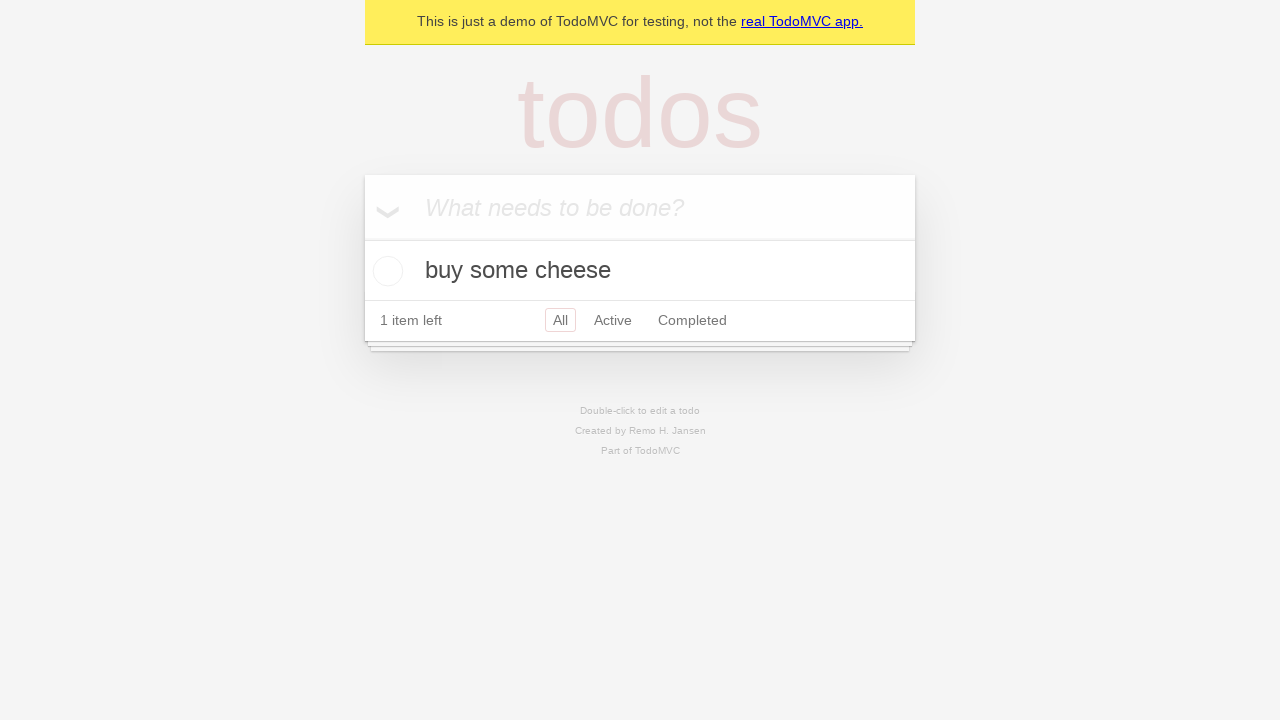

Filled todo input with 'feed the cat' on internal:attr=[placeholder="What needs to be done?"i]
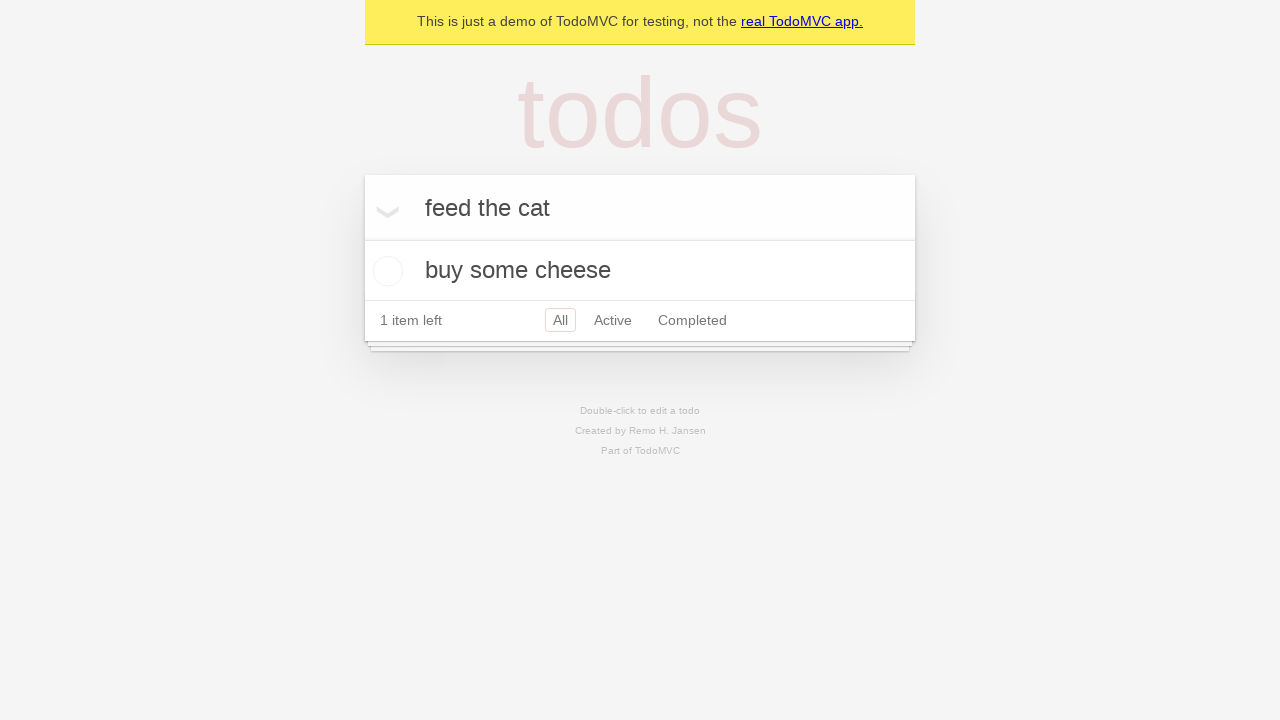

Pressed Enter to create todo 'feed the cat' on internal:attr=[placeholder="What needs to be done?"i]
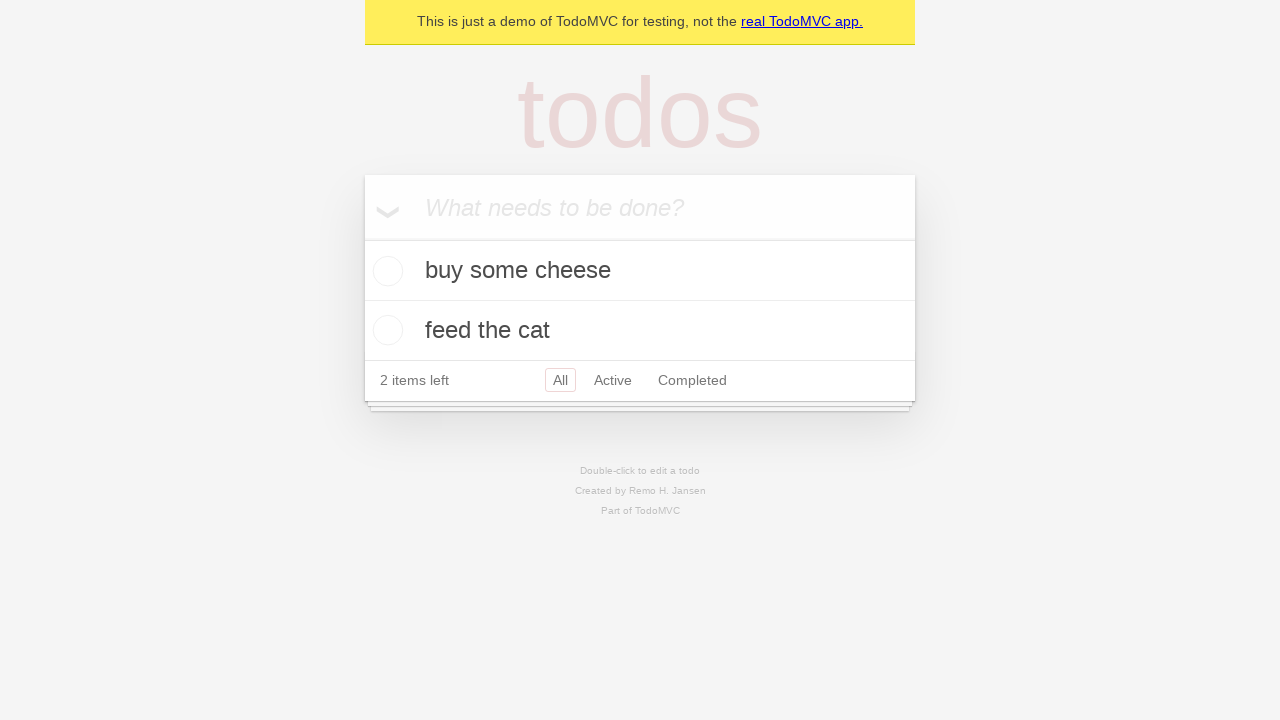

Filled todo input with 'book a doctors appointment' on internal:attr=[placeholder="What needs to be done?"i]
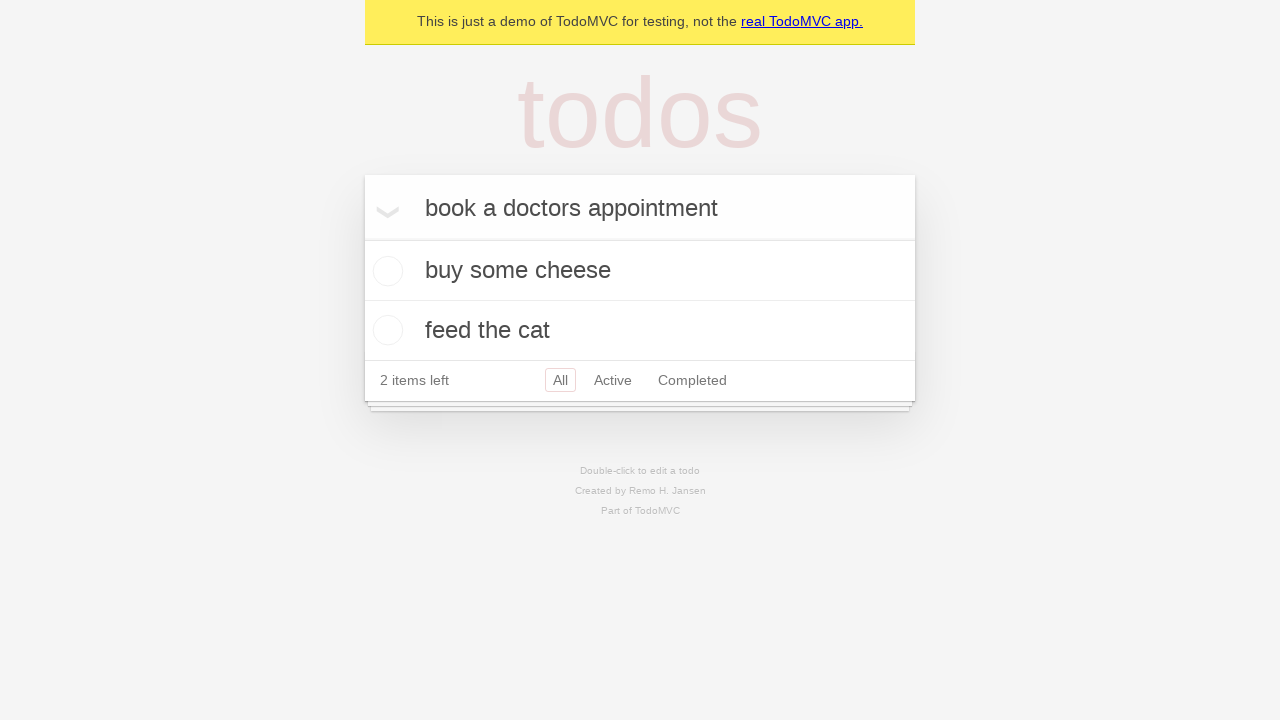

Pressed Enter to create todo 'book a doctors appointment' on internal:attr=[placeholder="What needs to be done?"i]
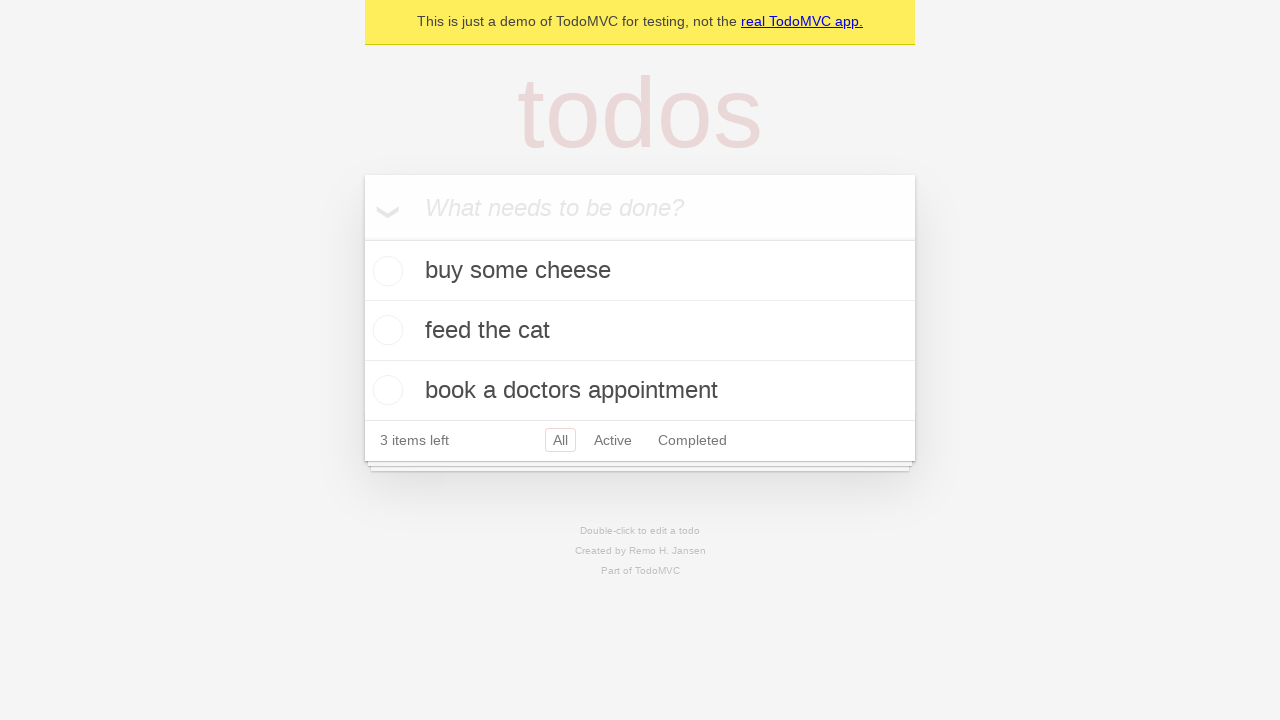

Checked the second todo item at (385, 330) on internal:testid=[data-testid="todo-item"s] >> nth=1 >> internal:role=checkbox
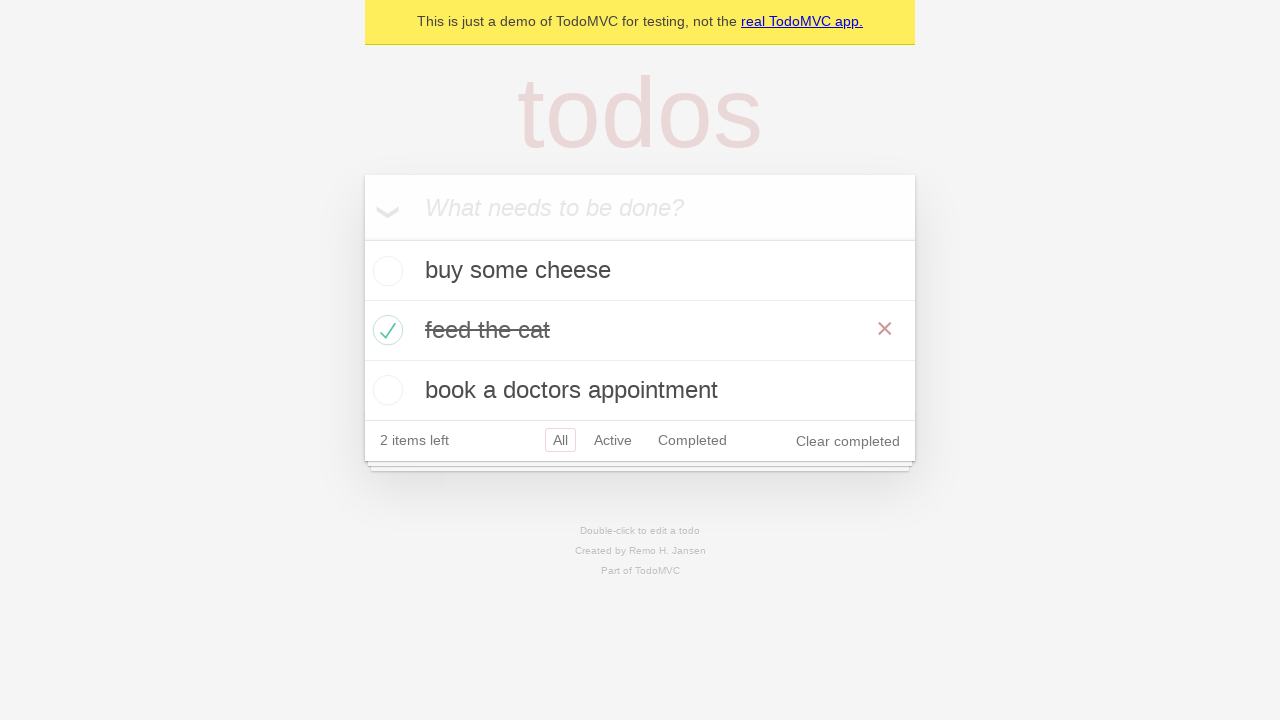

Clicked Active filter at (613, 440) on internal:role=link[name="Active"i]
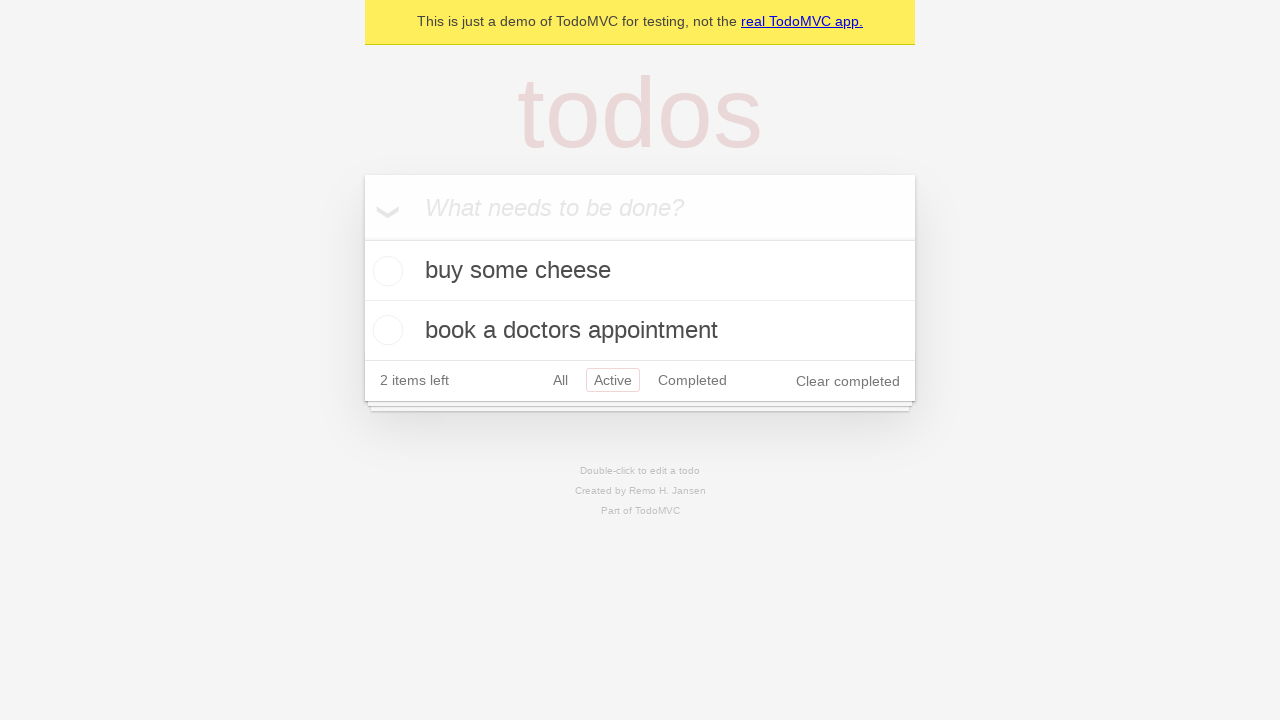

Clicked Completed filter at (692, 380) on internal:role=link[name="Completed"i]
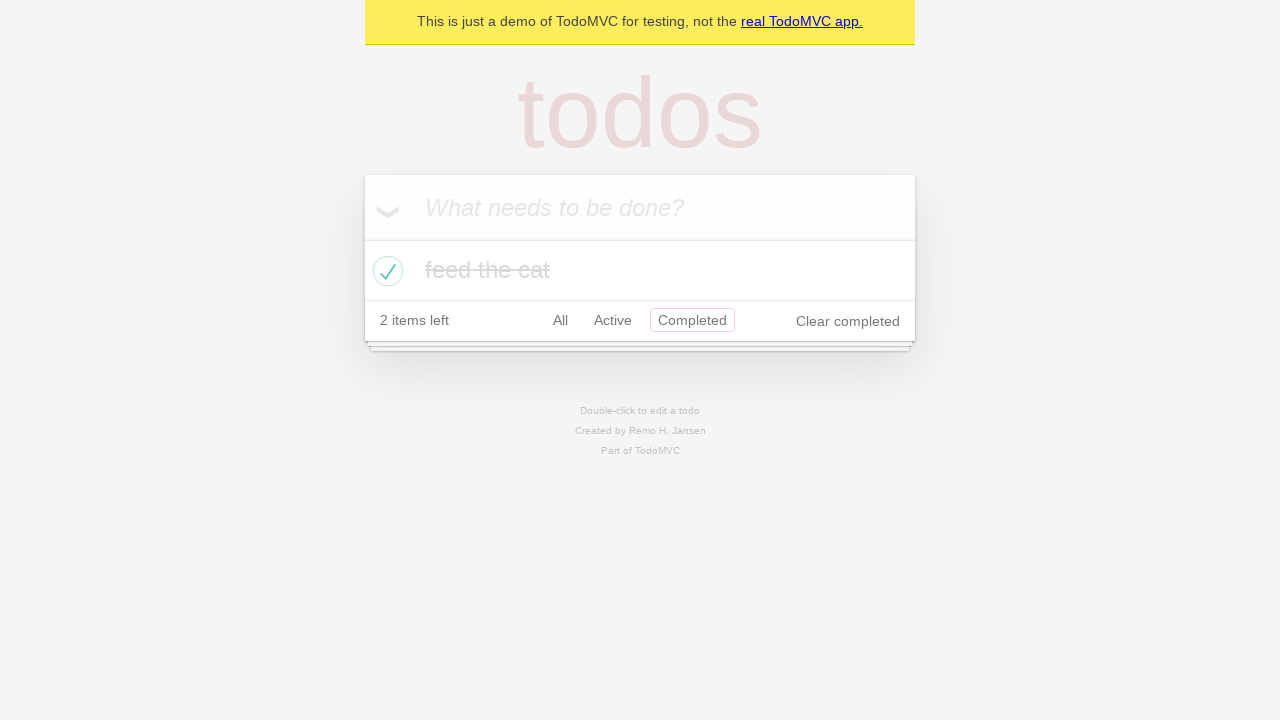

Clicked All filter at (560, 320) on internal:role=link[name="All"i]
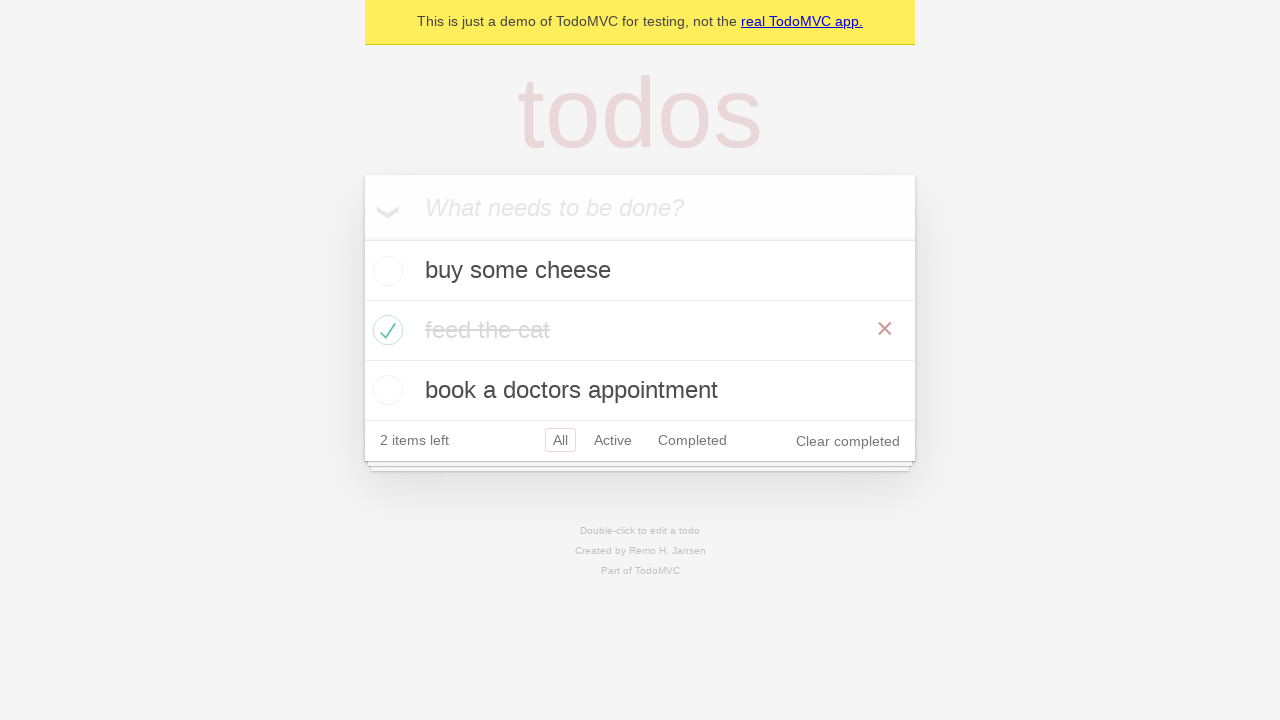

Verified all 3 todo items are displayed
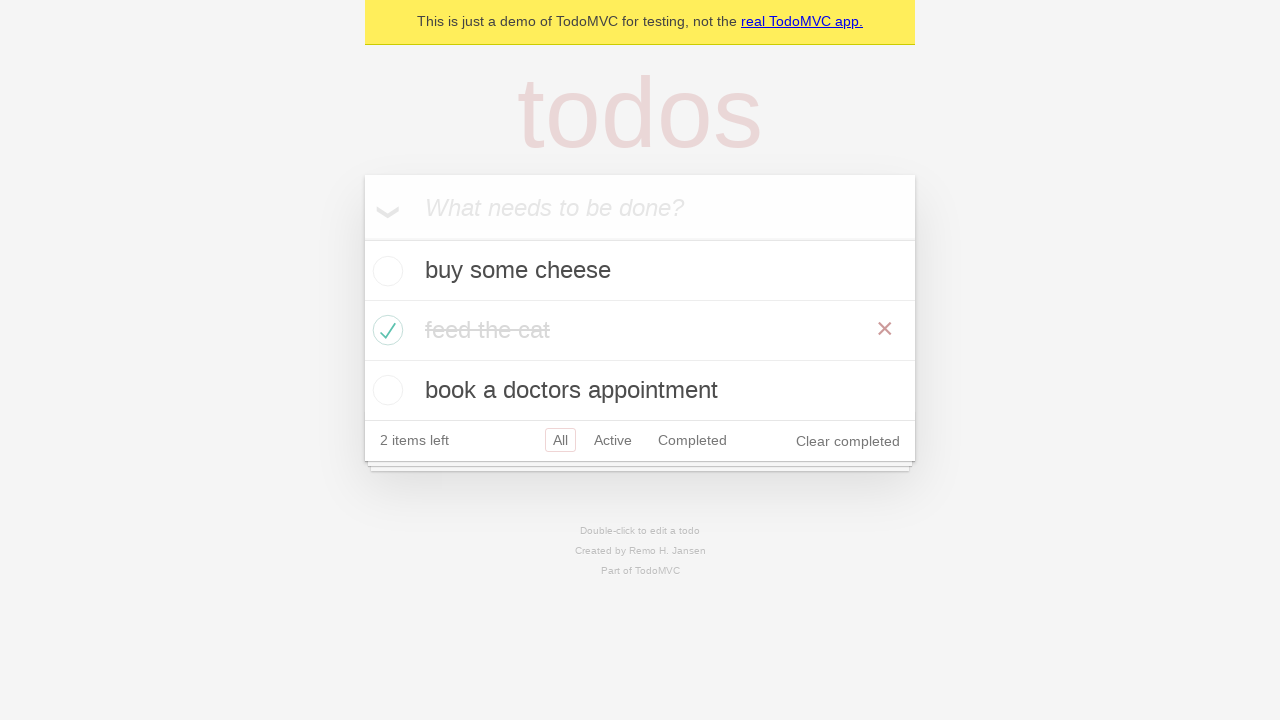

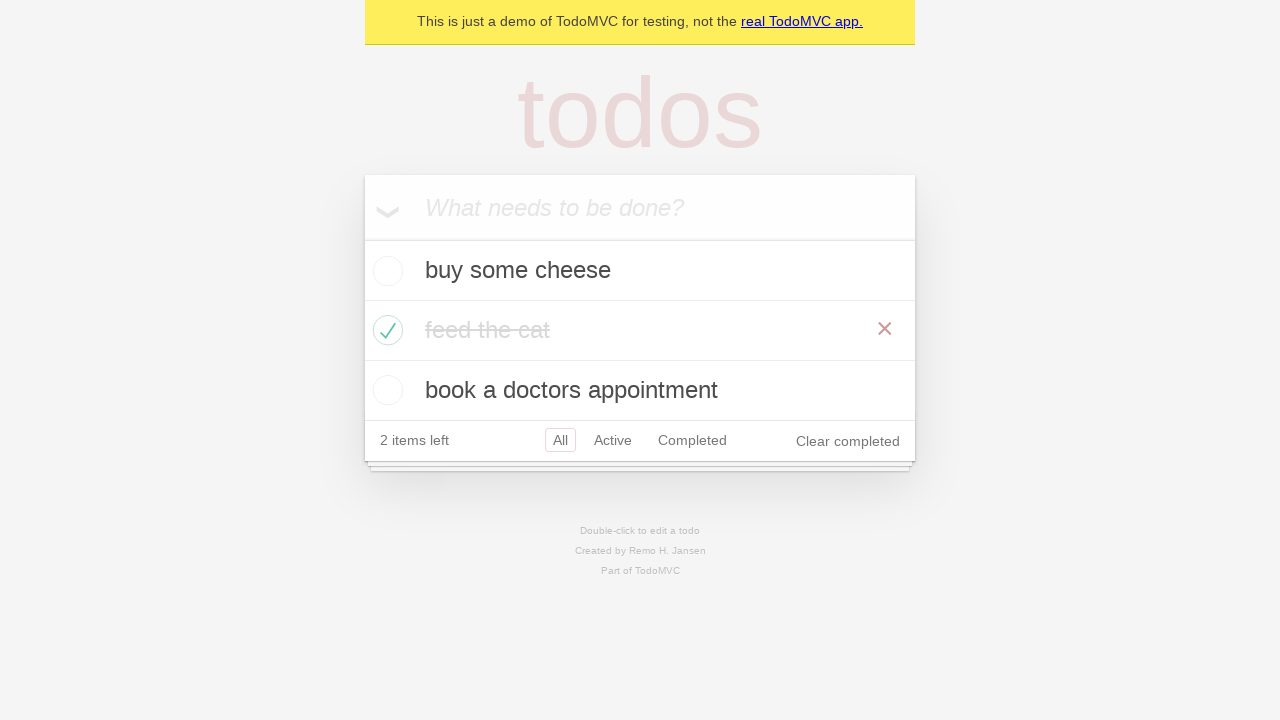